Tests the Add Element button functionality by clicking it and verifying both Add Element and Delete buttons are present

Starting URL: https://the-internet.herokuapp.com/add_remove_elements/

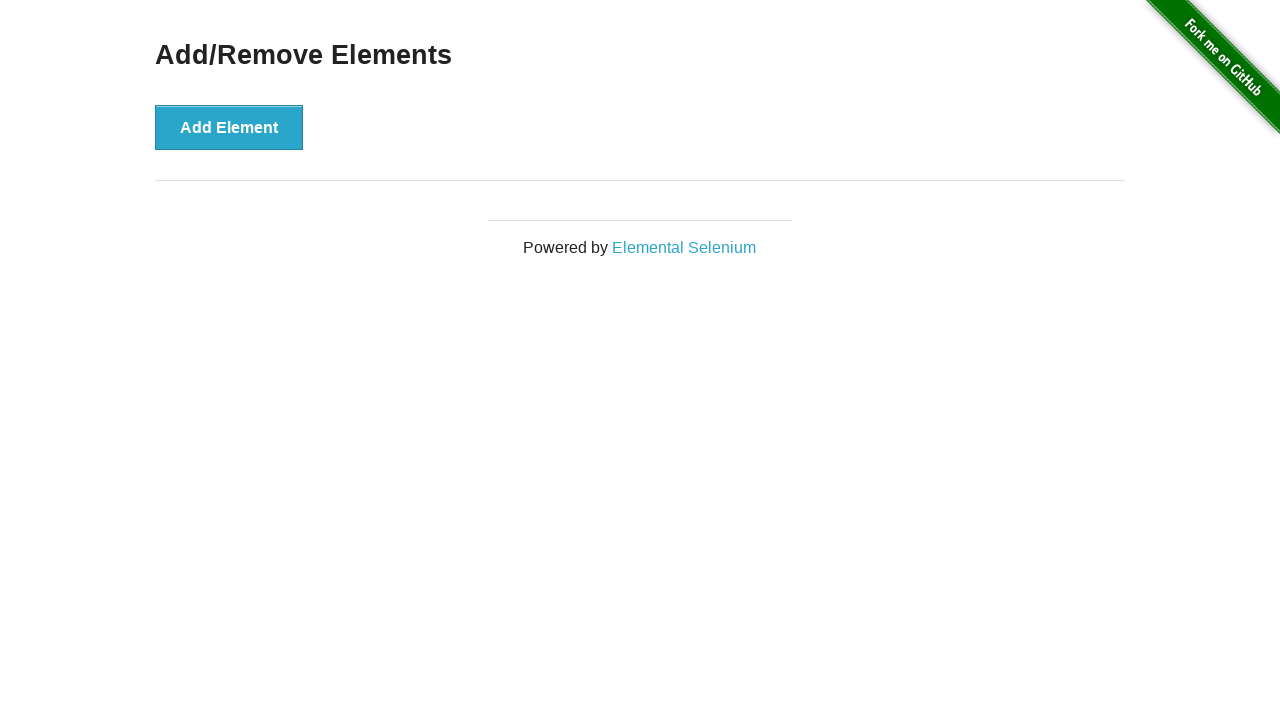

Waited for Add Element button to be visible
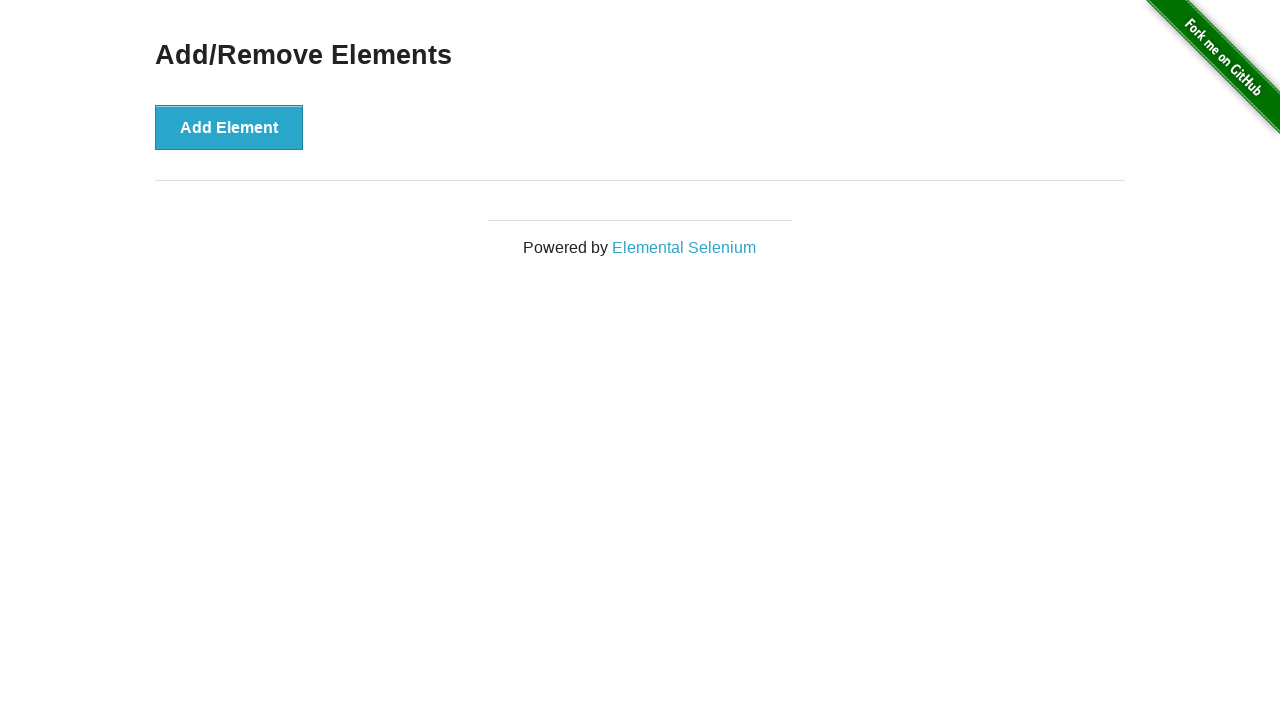

Clicked Add Element button at (229, 127) on button:has-text('Add Element')
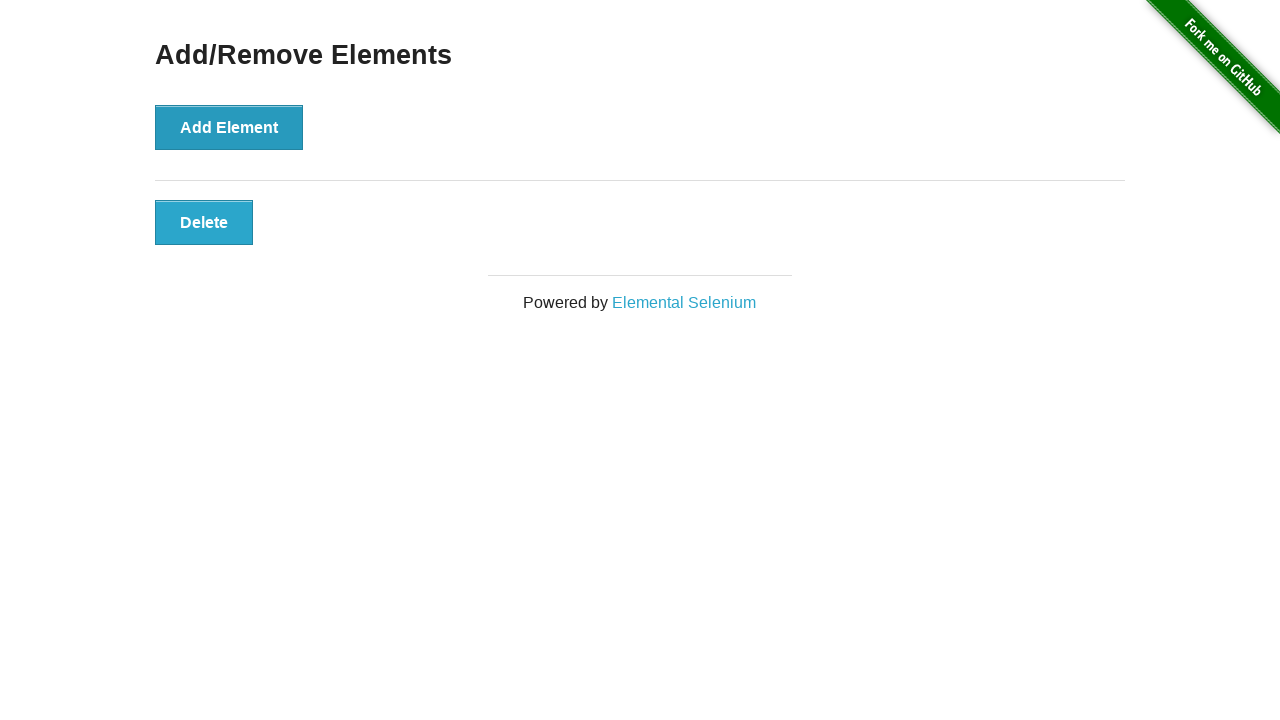

Verified Delete button appeared after clicking Add Element
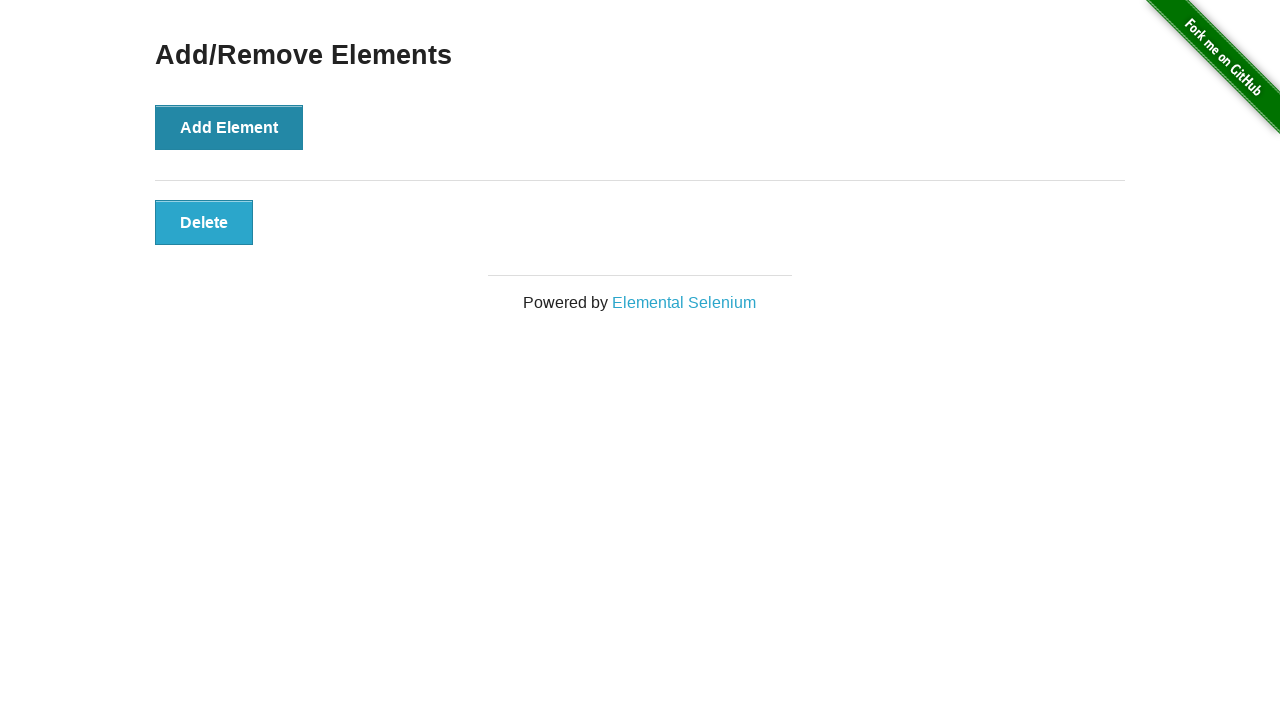

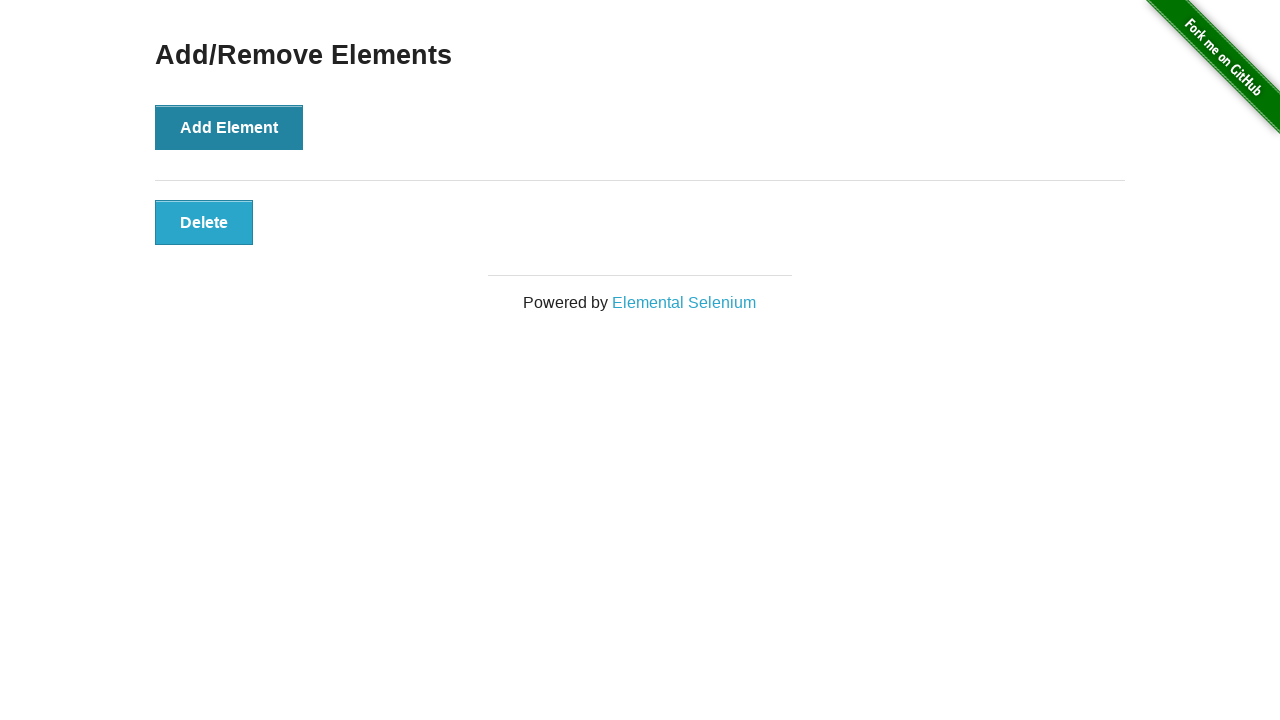